Tests the e-commerce checkout flow by clicking Buy Now button and editing customer name field in the order form

Starting URL: https://demo.midtrans.com/

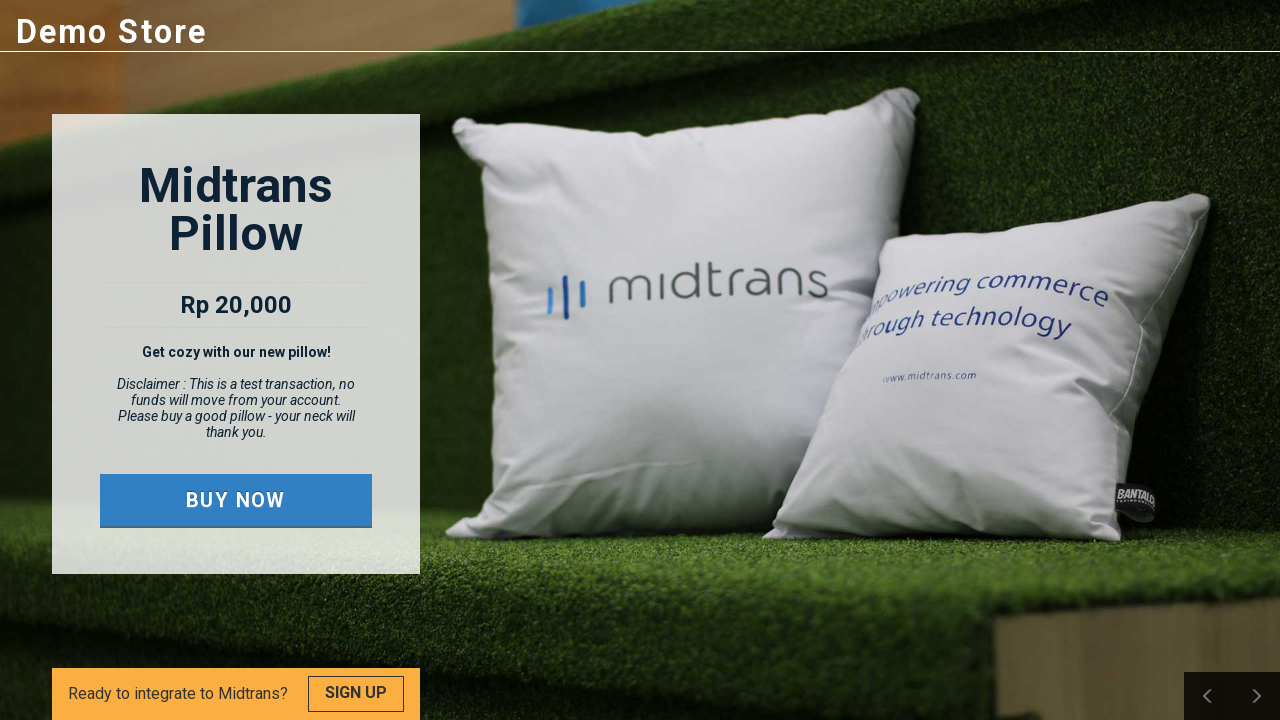

Clicked BUY NOW button to start checkout at (236, 500) on xpath=//a[normalize-space()='BUY NOW']
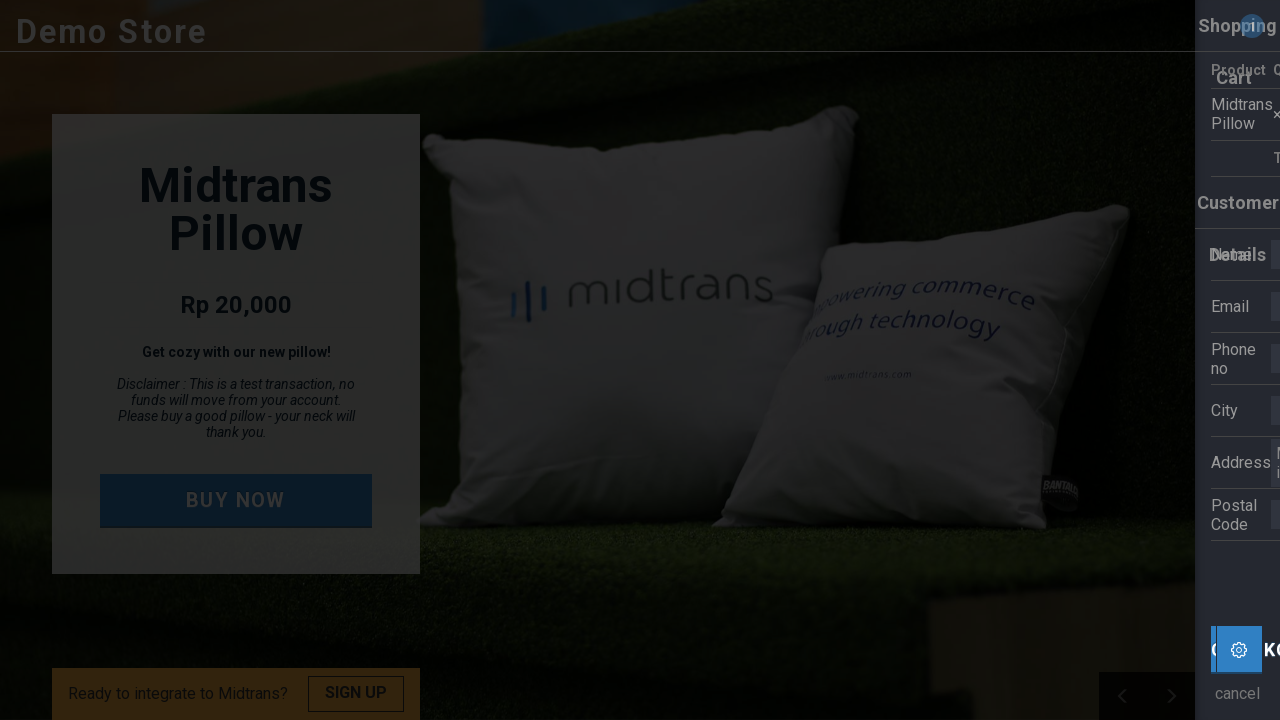

Order form loaded and name field became available
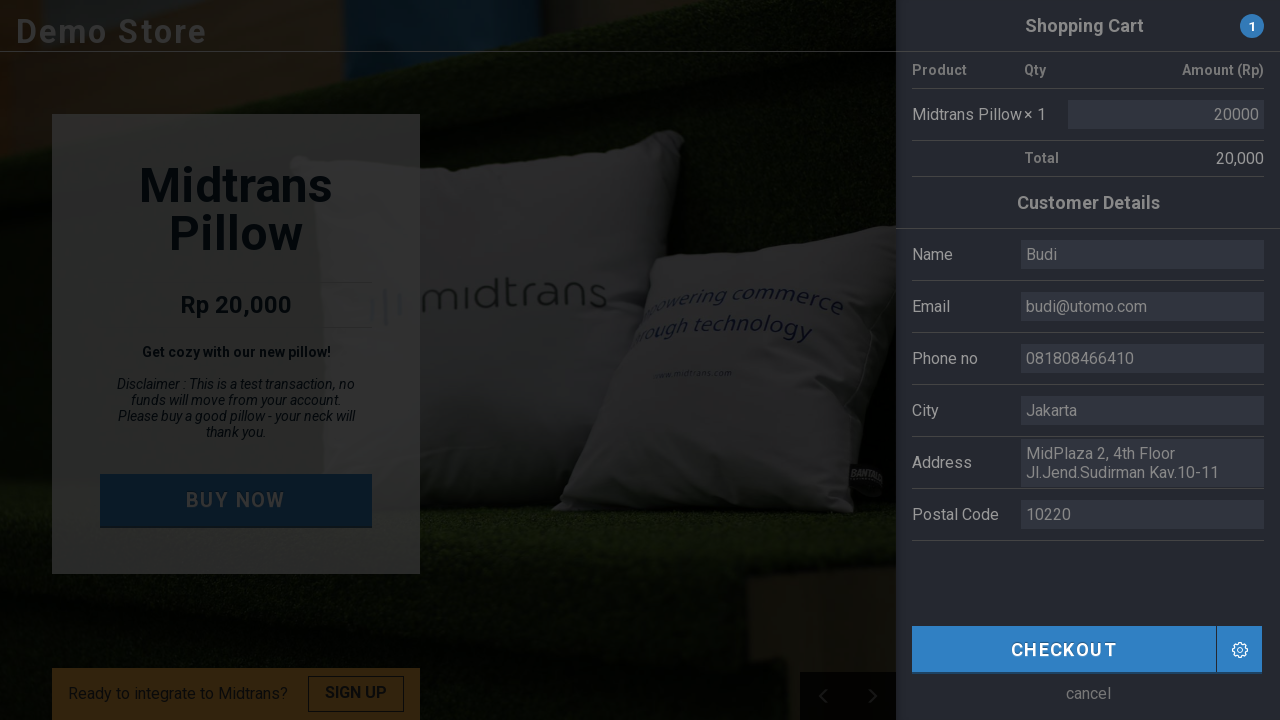

Cleared existing text in the name field on //td[contains(.,'Name')]/following-sibling::td/input
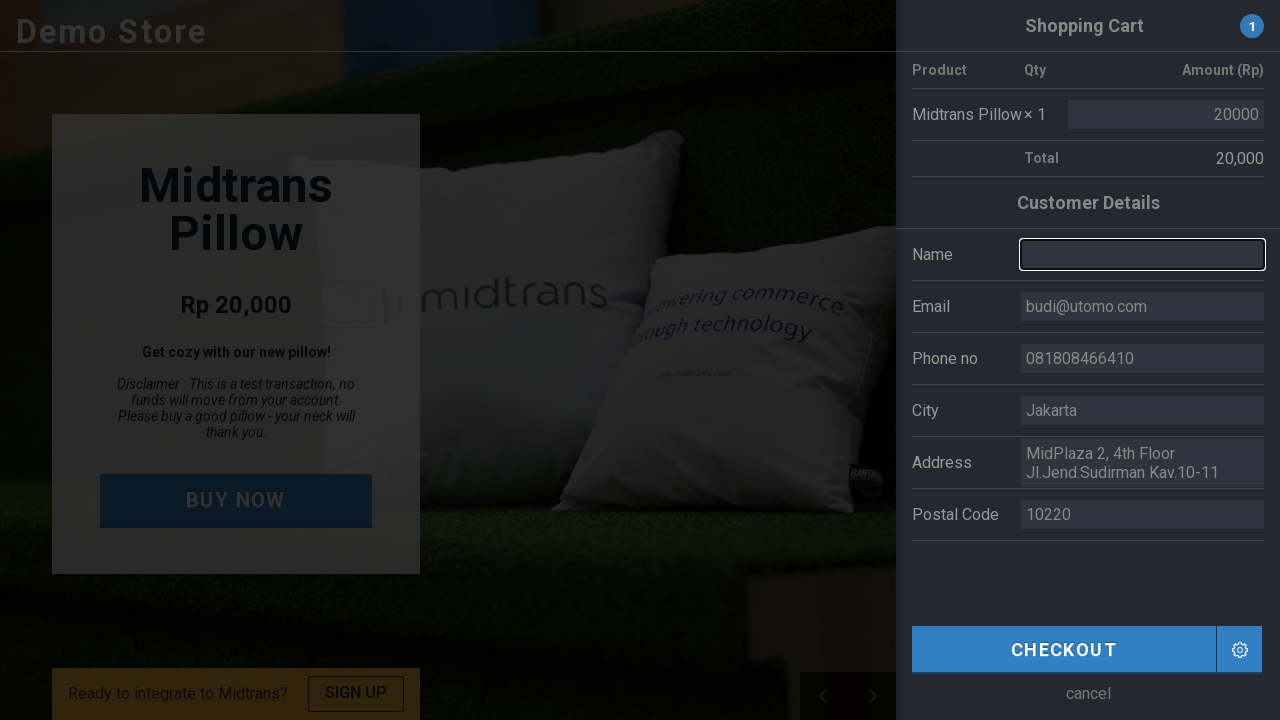

Entered new customer name 'Piyush Verma' in the name field on //td[contains(.,'Name')]/following-sibling::td/input
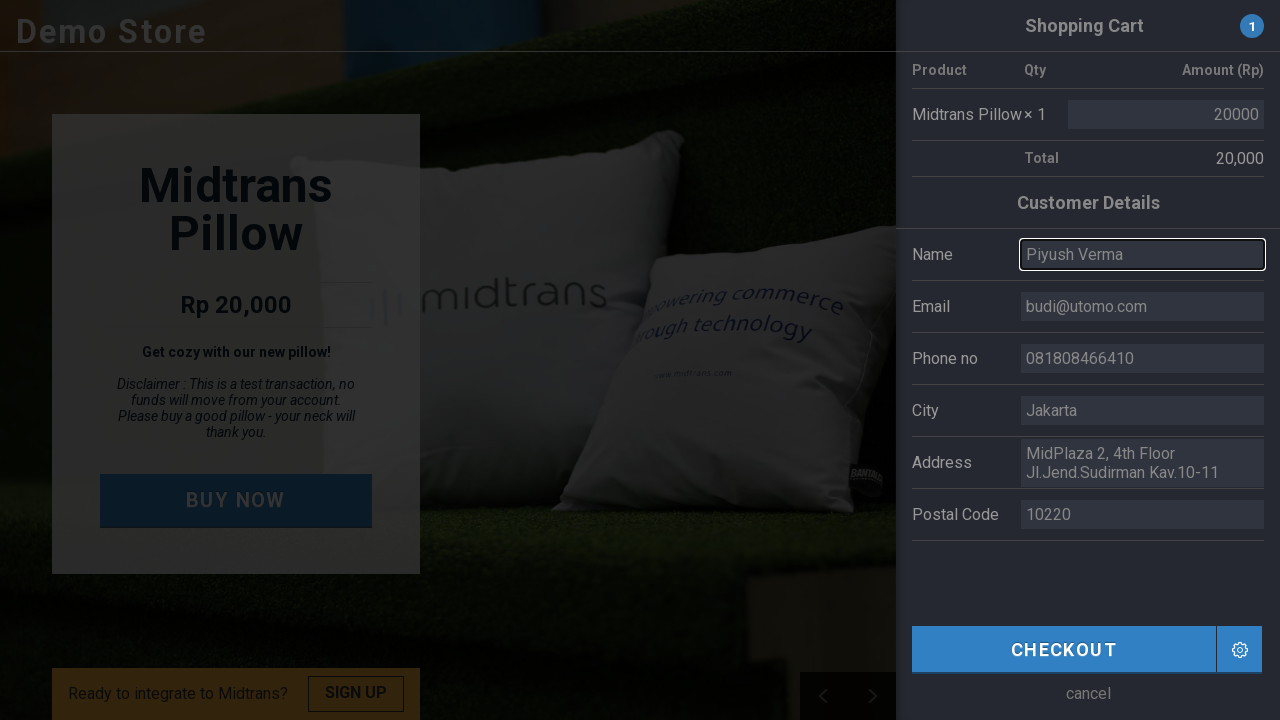

Verified entered value in name field: Piyush Verma
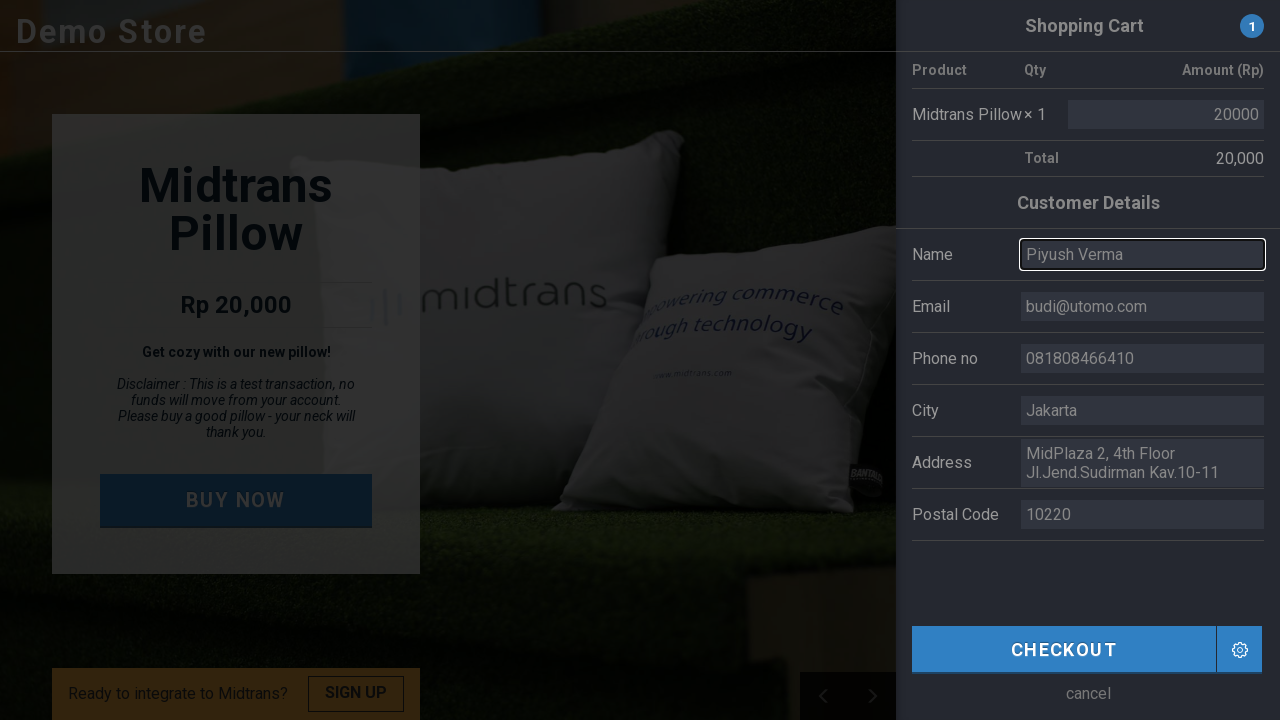

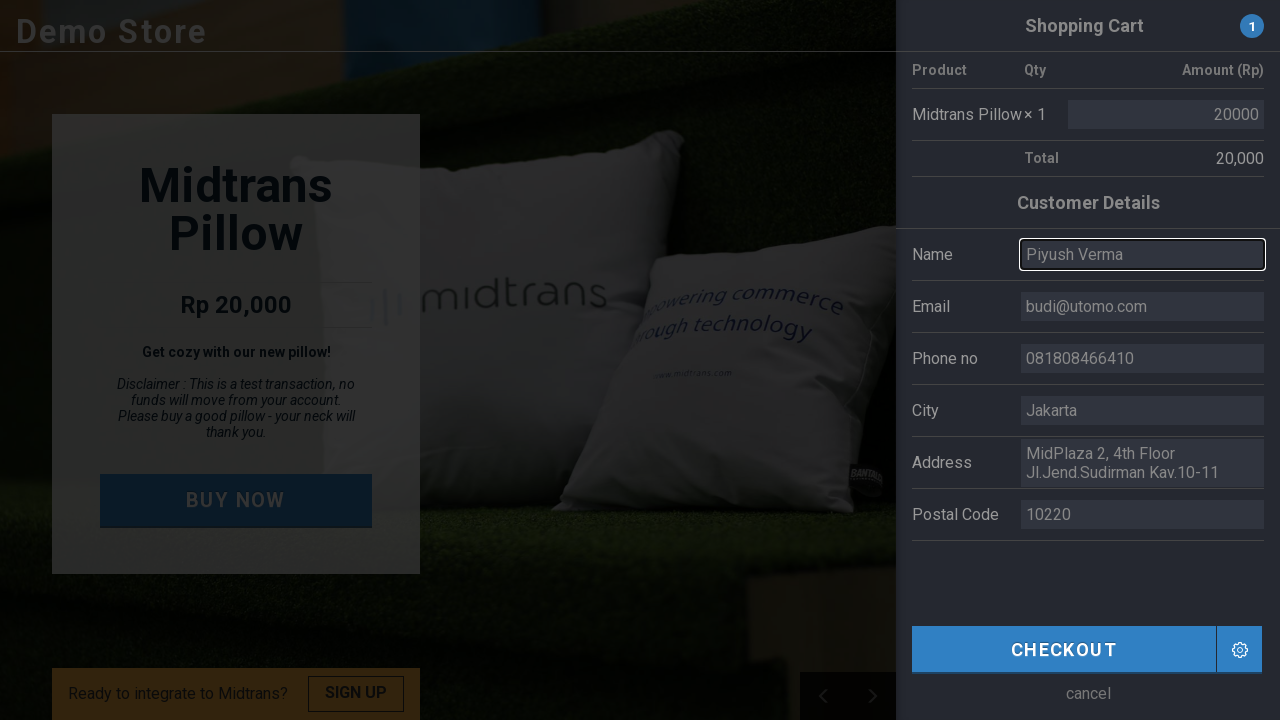